Navigates to a Selenium course content page, maximizes the browser window, and verifies the page loads successfully

Starting URL: http://greenstech.in/selenium-course-content.html

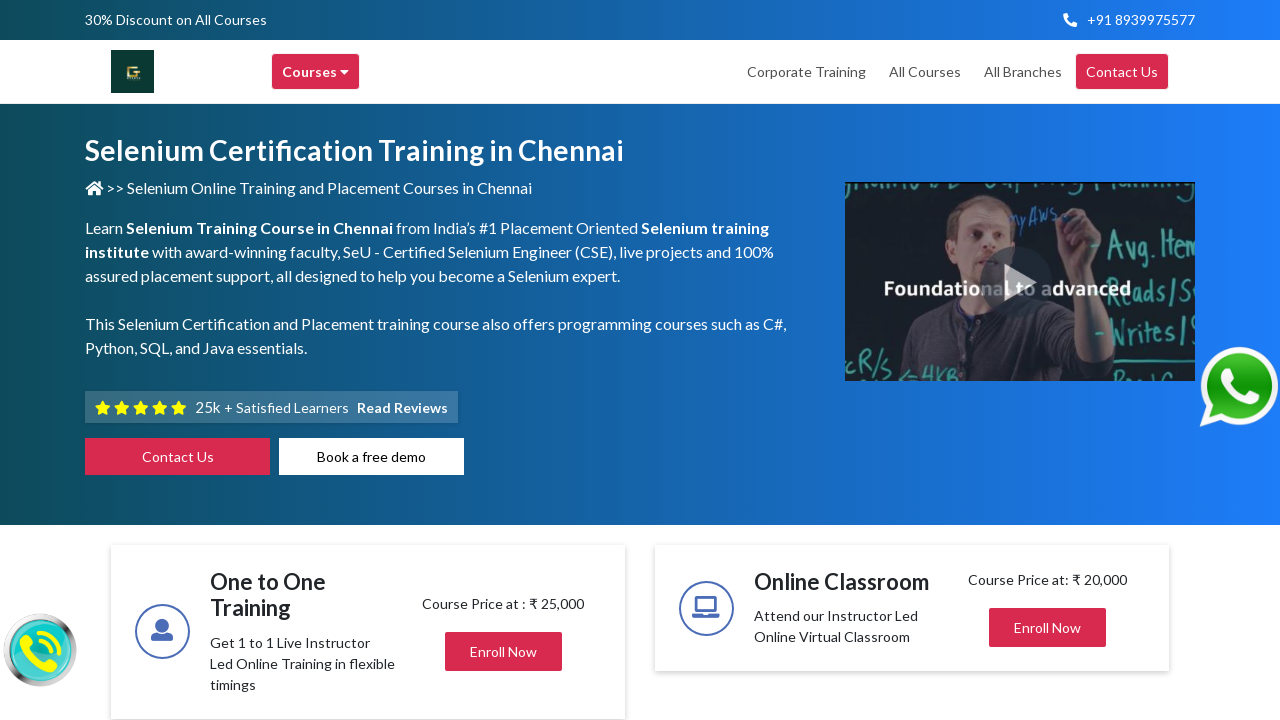

Navigated to Selenium course content page
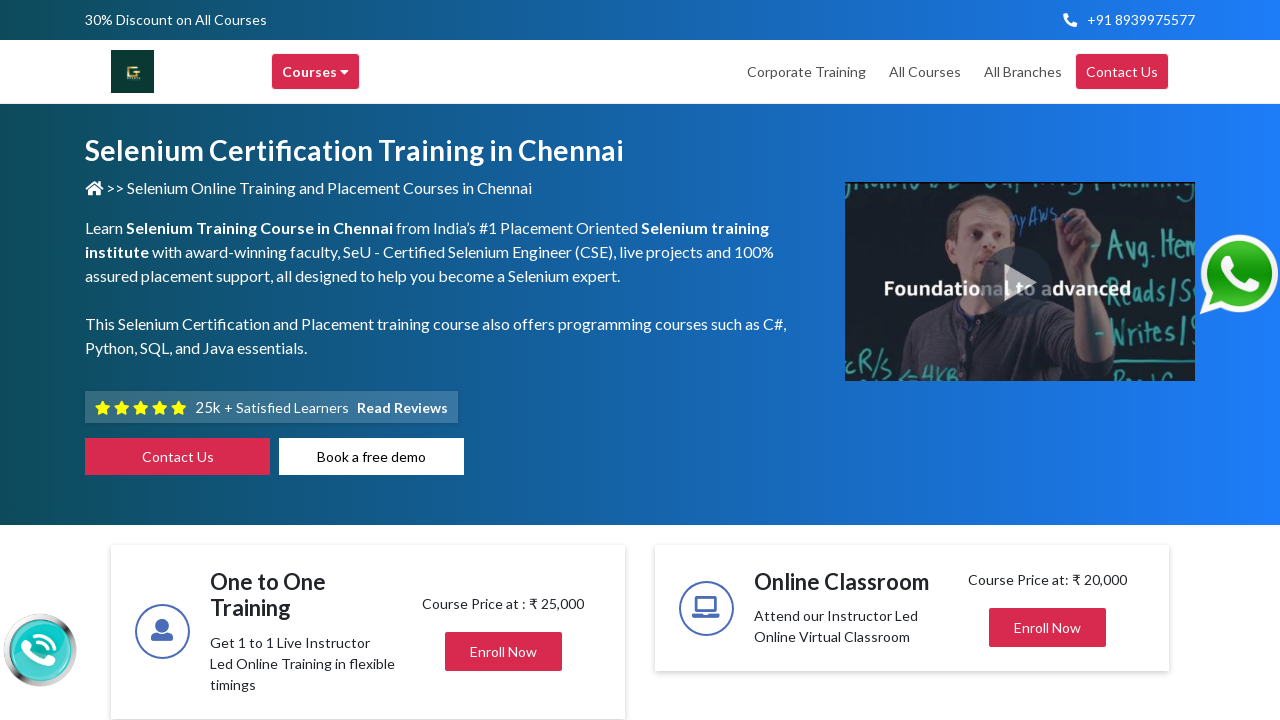

Maximized browser window to 1920x1080
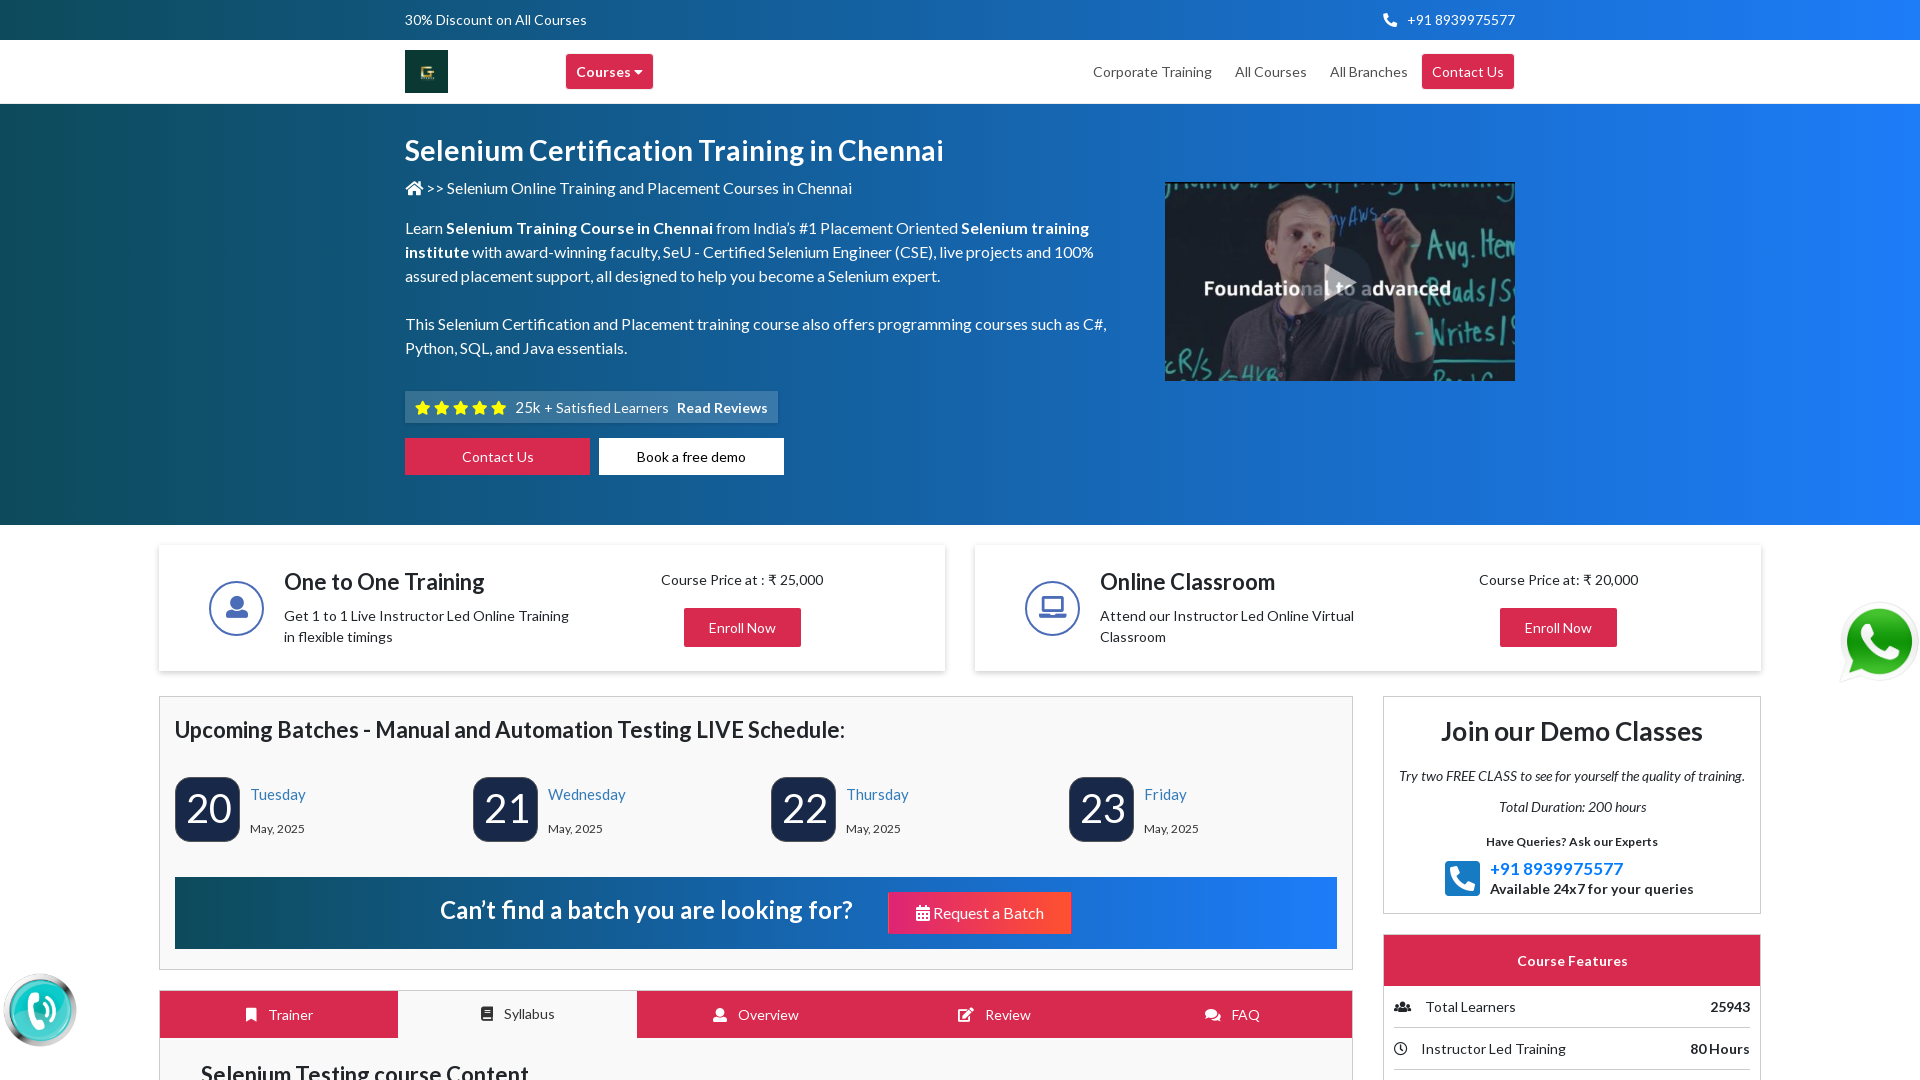

Page content fully loaded (domcontentloaded)
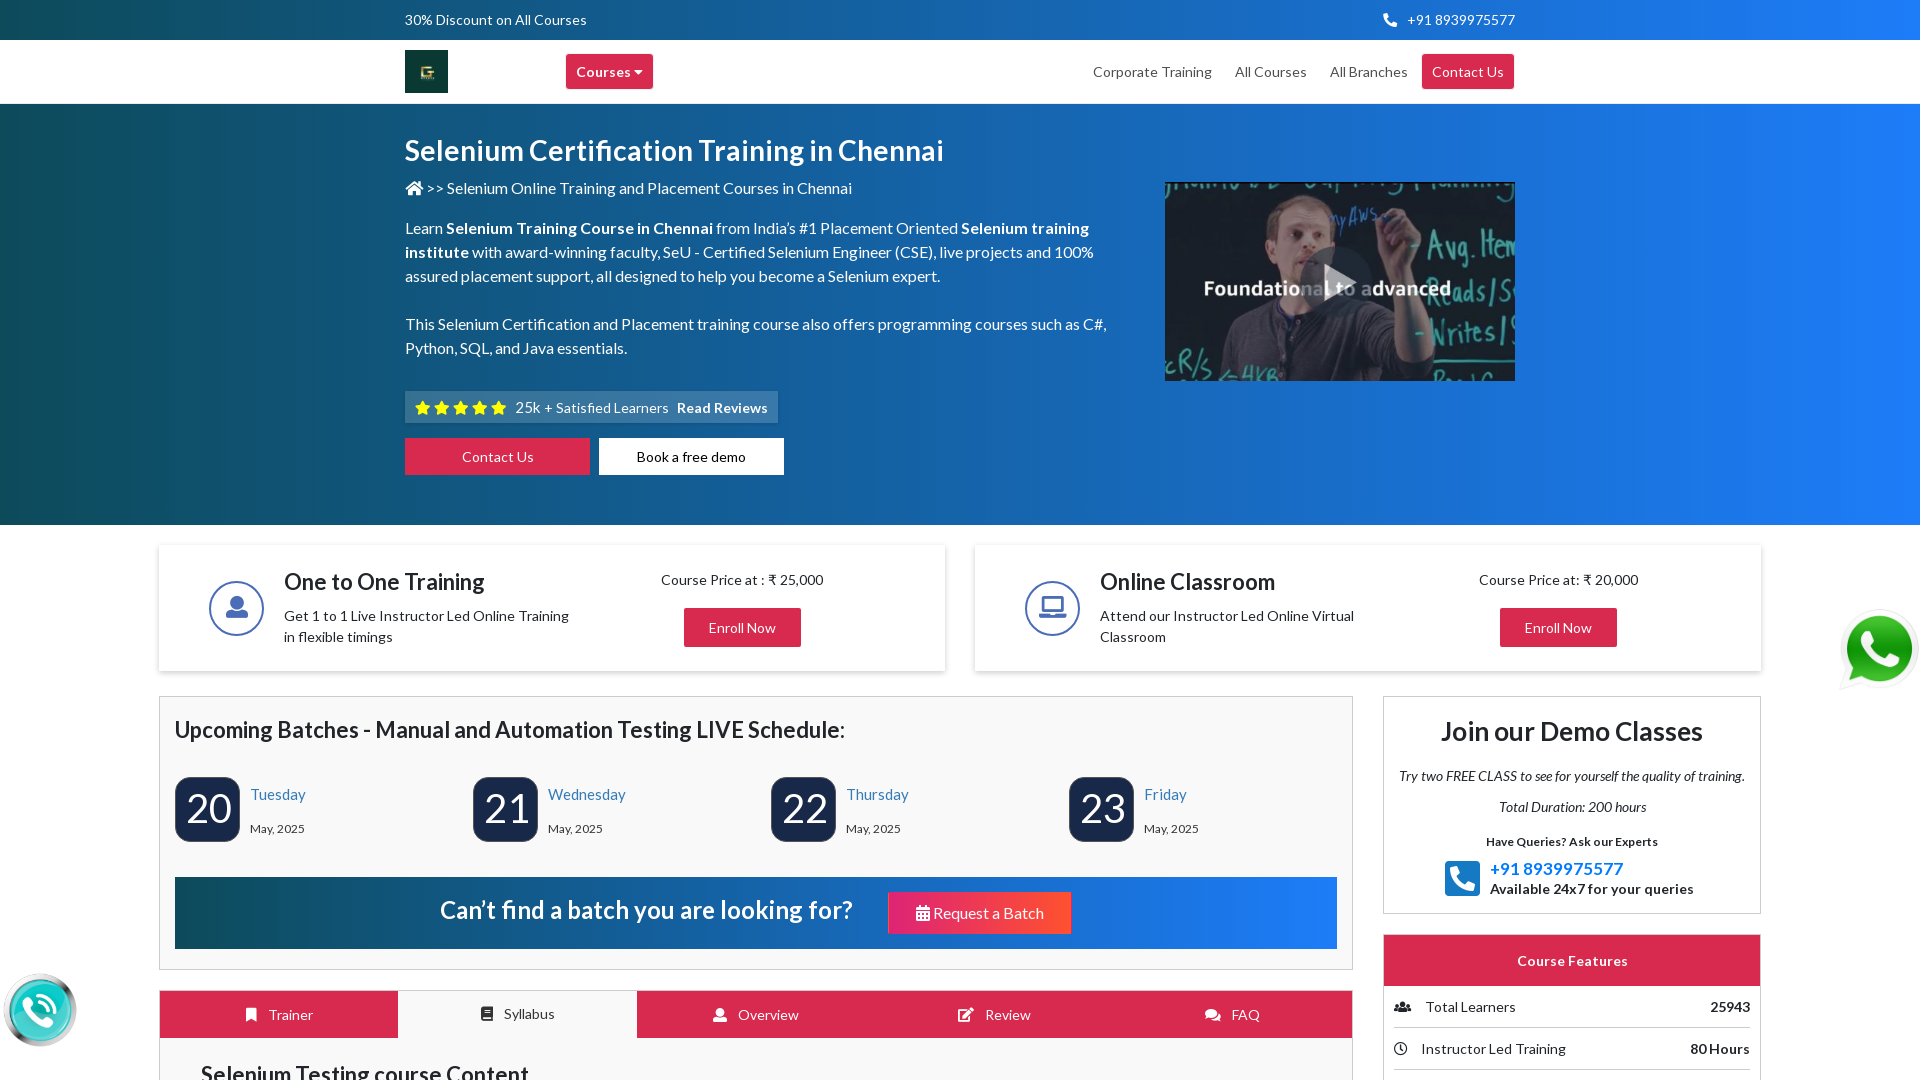

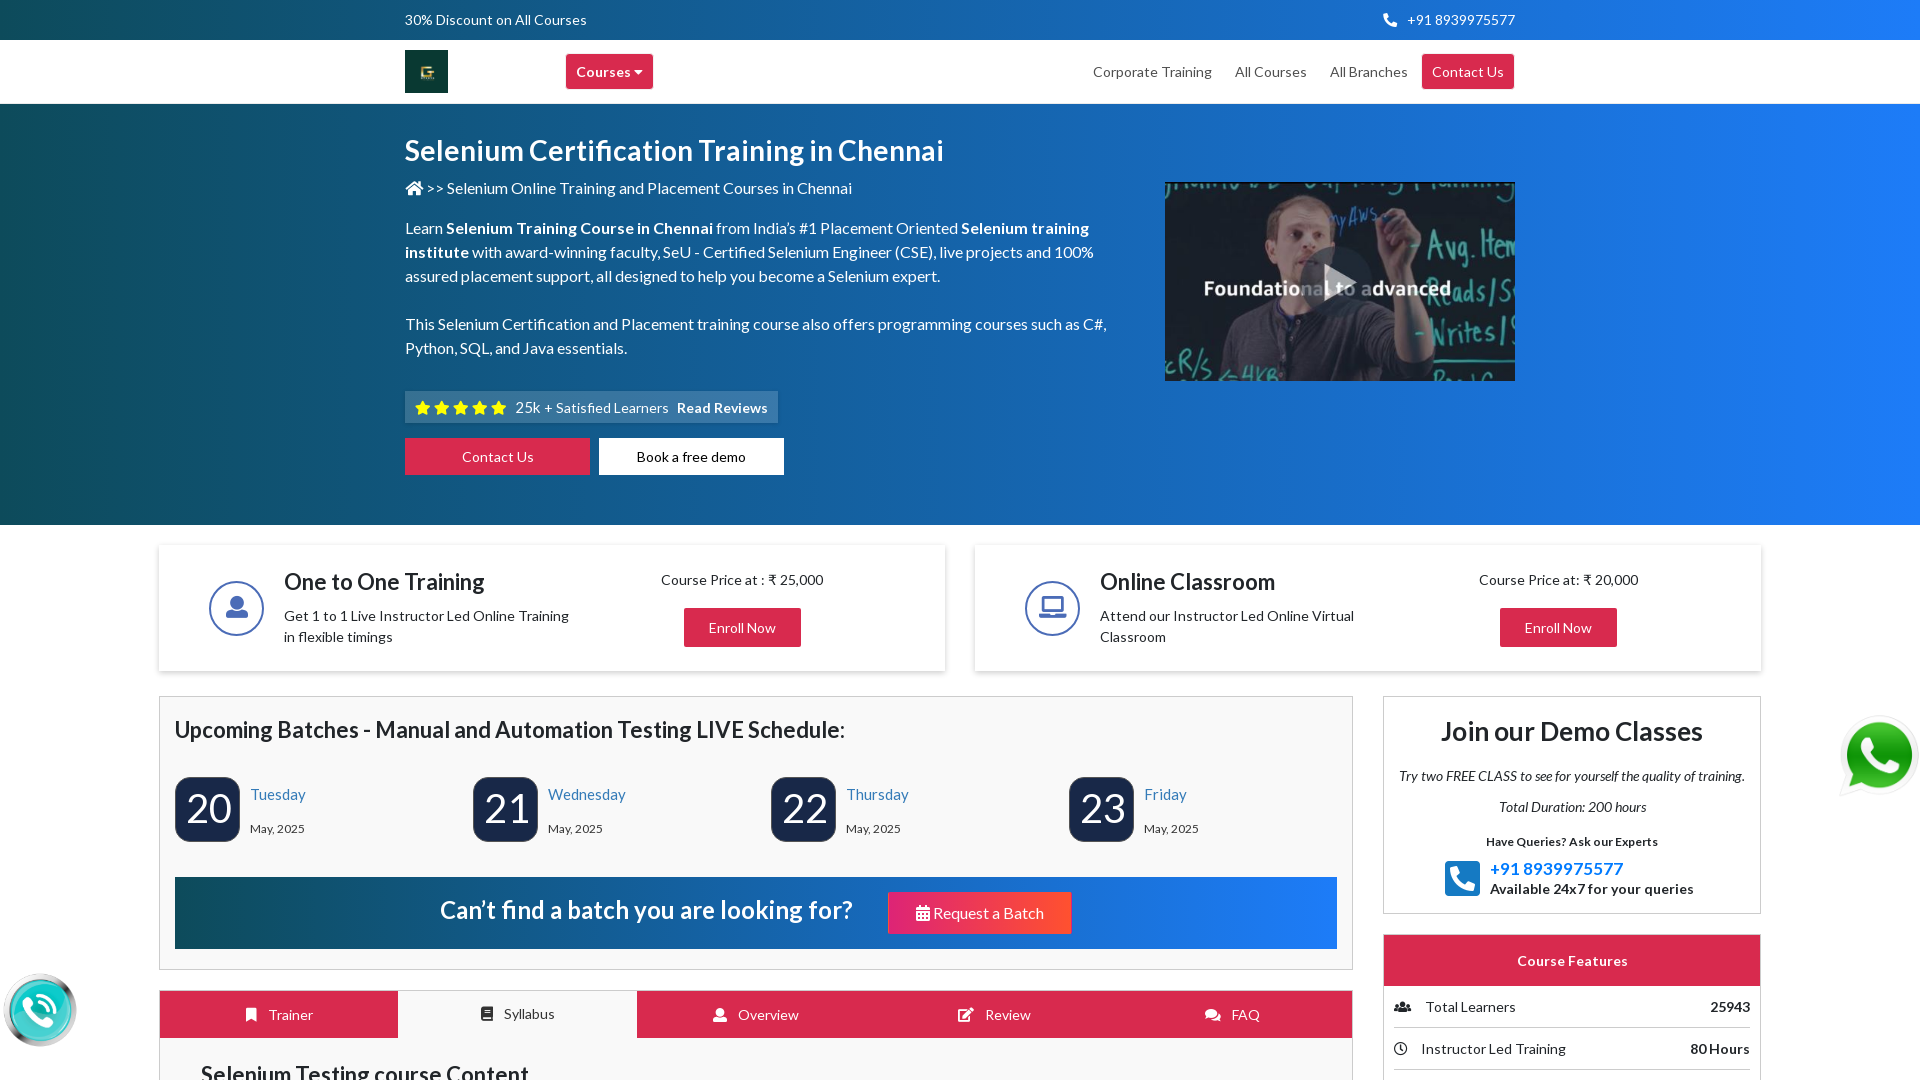